Tests static dropdown functionality by selecting currency options using three different methods: by index, by visible text, and by value attribute.

Starting URL: https://rahulshettyacademy.com/dropdownsPractise/

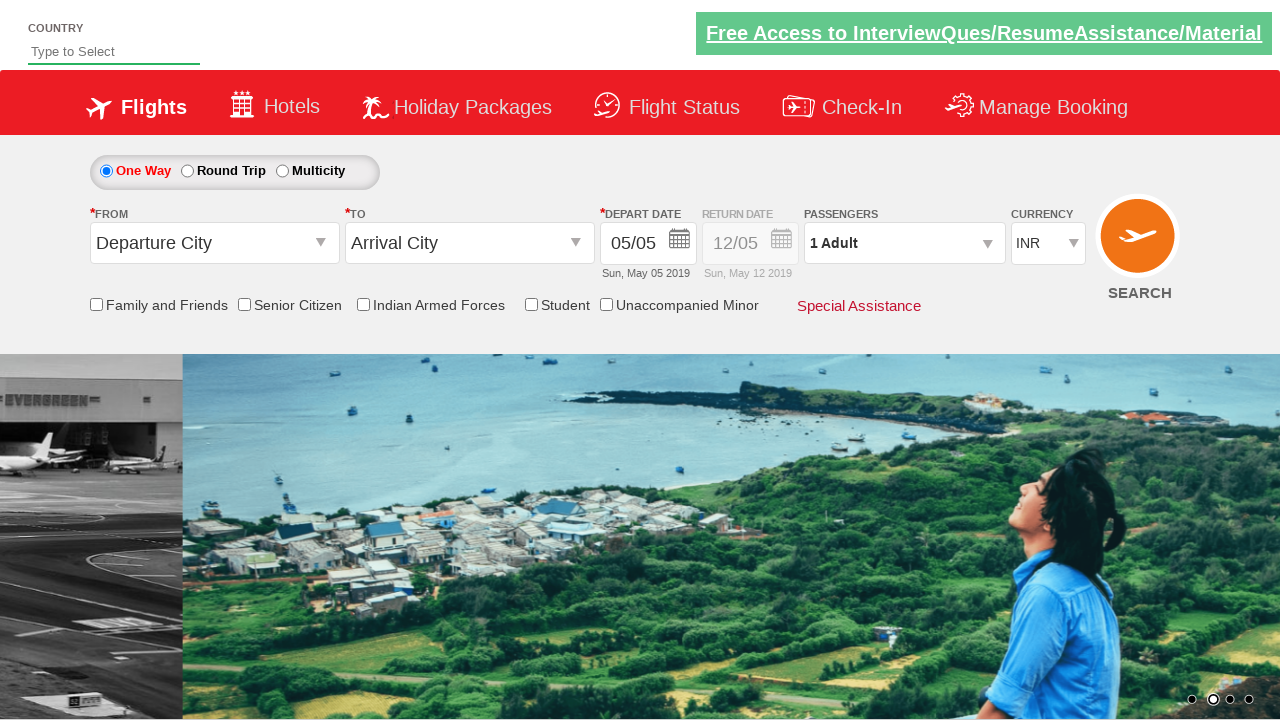

Navigated to dropdownsPractise page
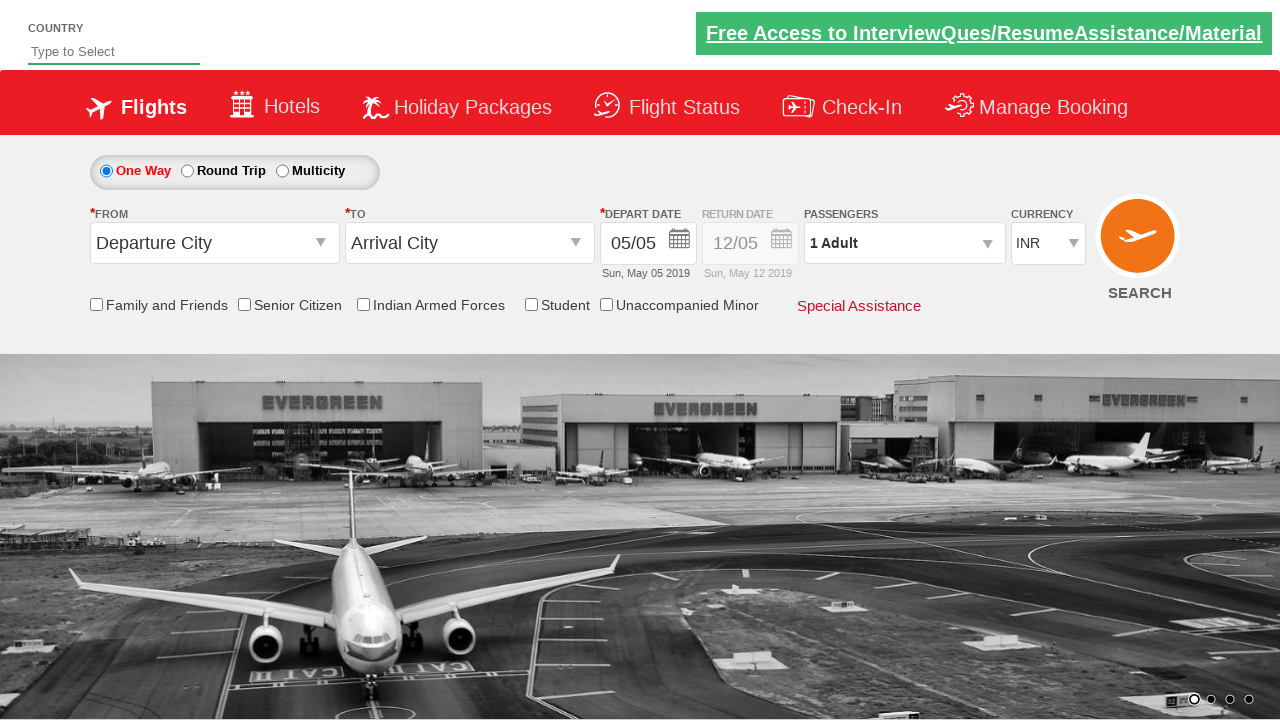

Located currency dropdown element
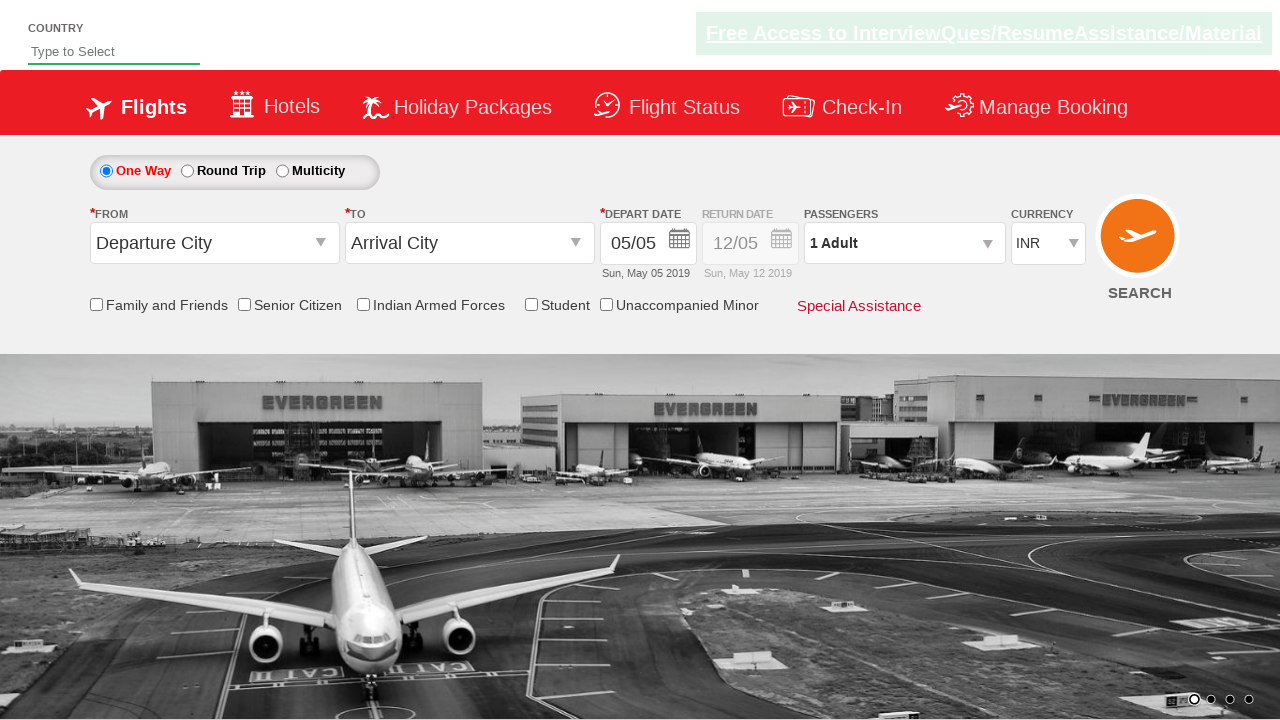

Selected currency option by index 3 on #ctl00_mainContent_DropDownListCurrency
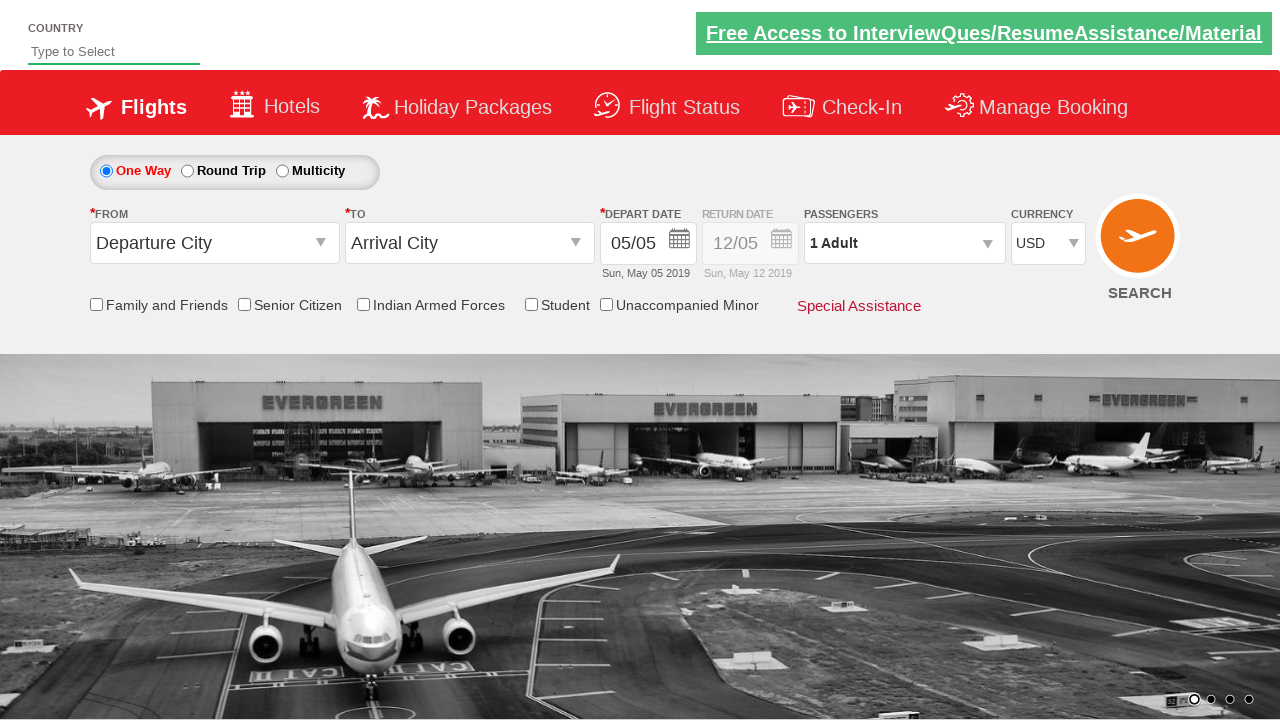

Selected currency option by visible text 'AED' on #ctl00_mainContent_DropDownListCurrency
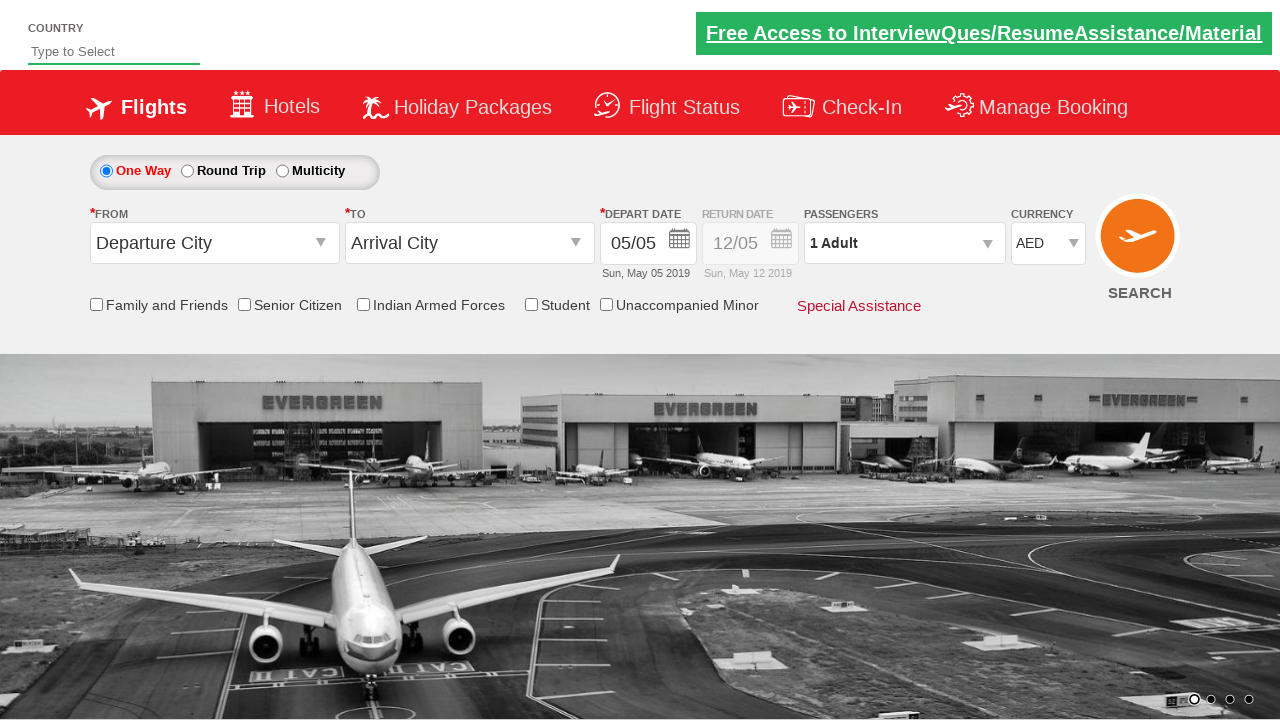

Selected currency option by value 'INR' on #ctl00_mainContent_DropDownListCurrency
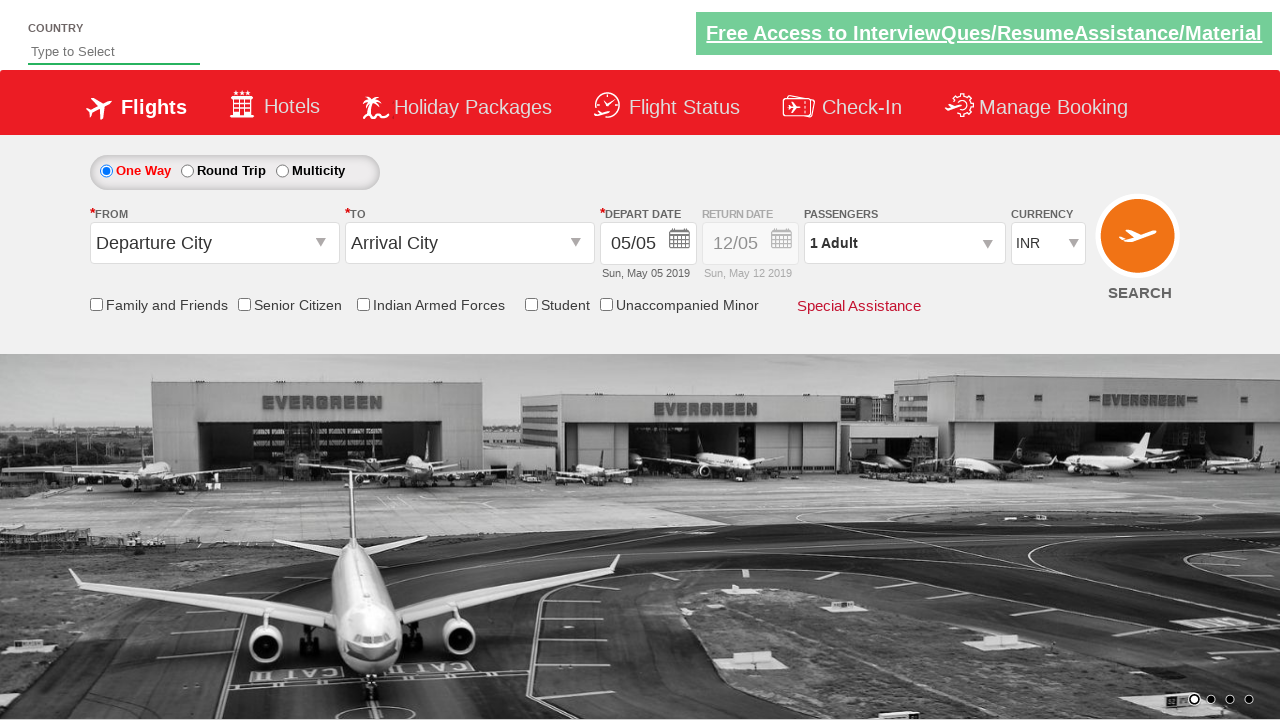

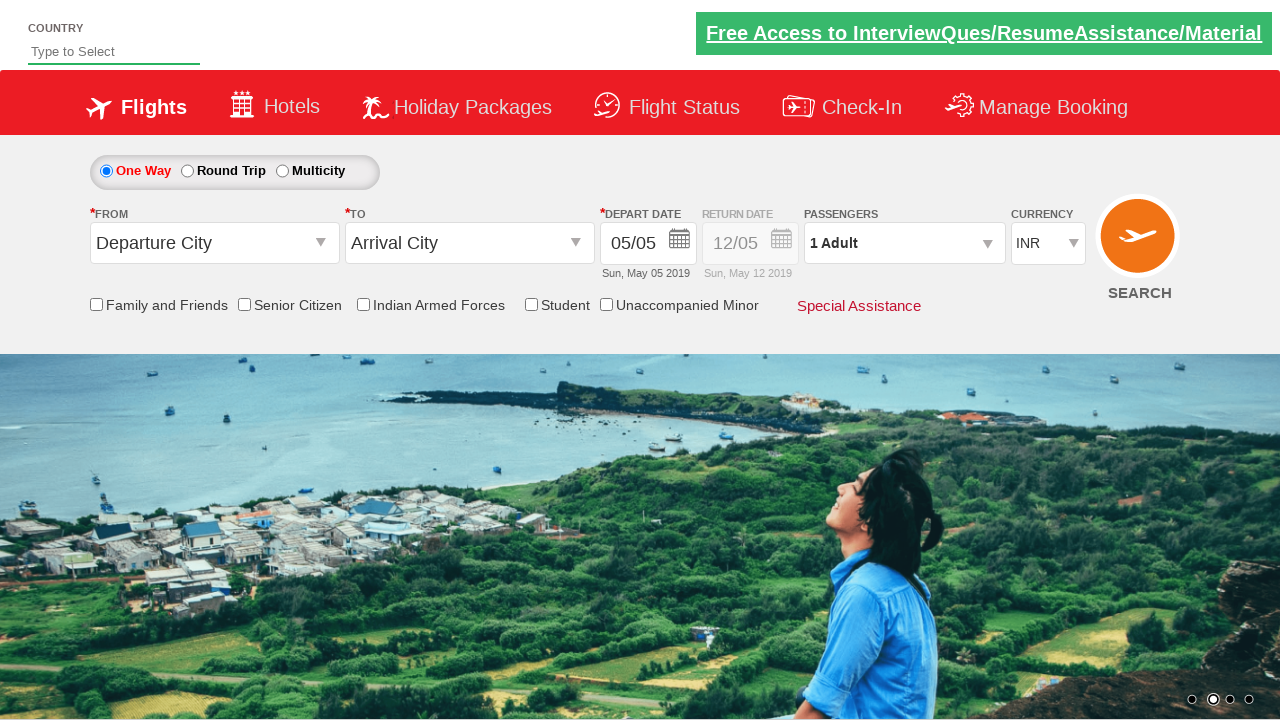